Tests JavaScript prompt popup interaction by triggering a prompt dialog, entering text, and accepting it within an iframe

Starting URL: https://www.w3schools.com/js/tryit.asp?filename=tryjs_prompt

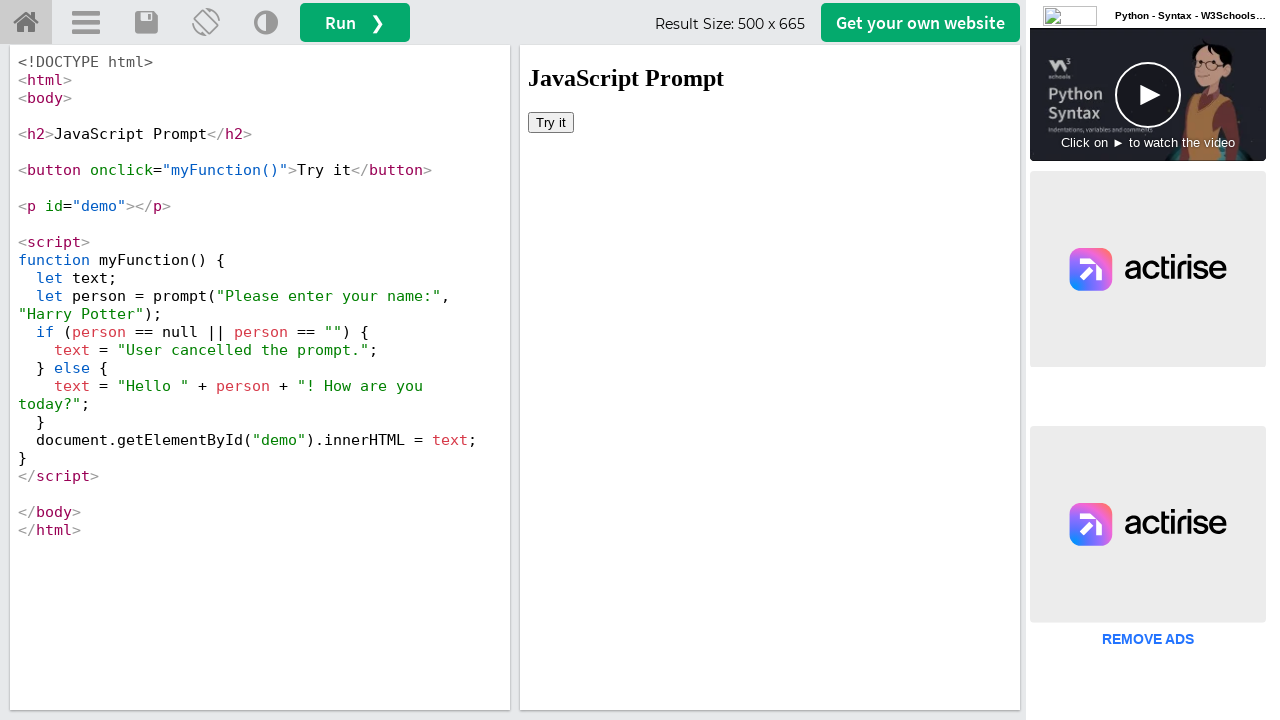

Switched to iframeResult containing the demo
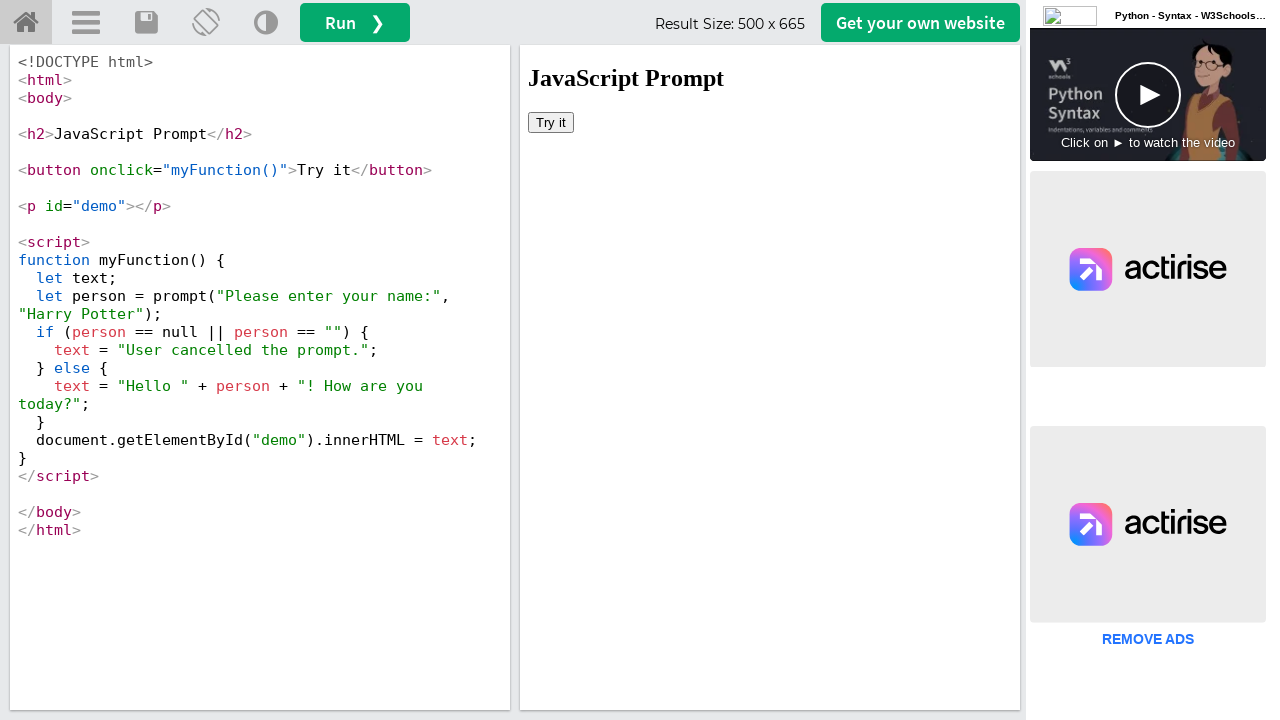

Clicked 'Try it' button to trigger prompt dialog at (551, 122) on xpath=//button[text()='Try it']
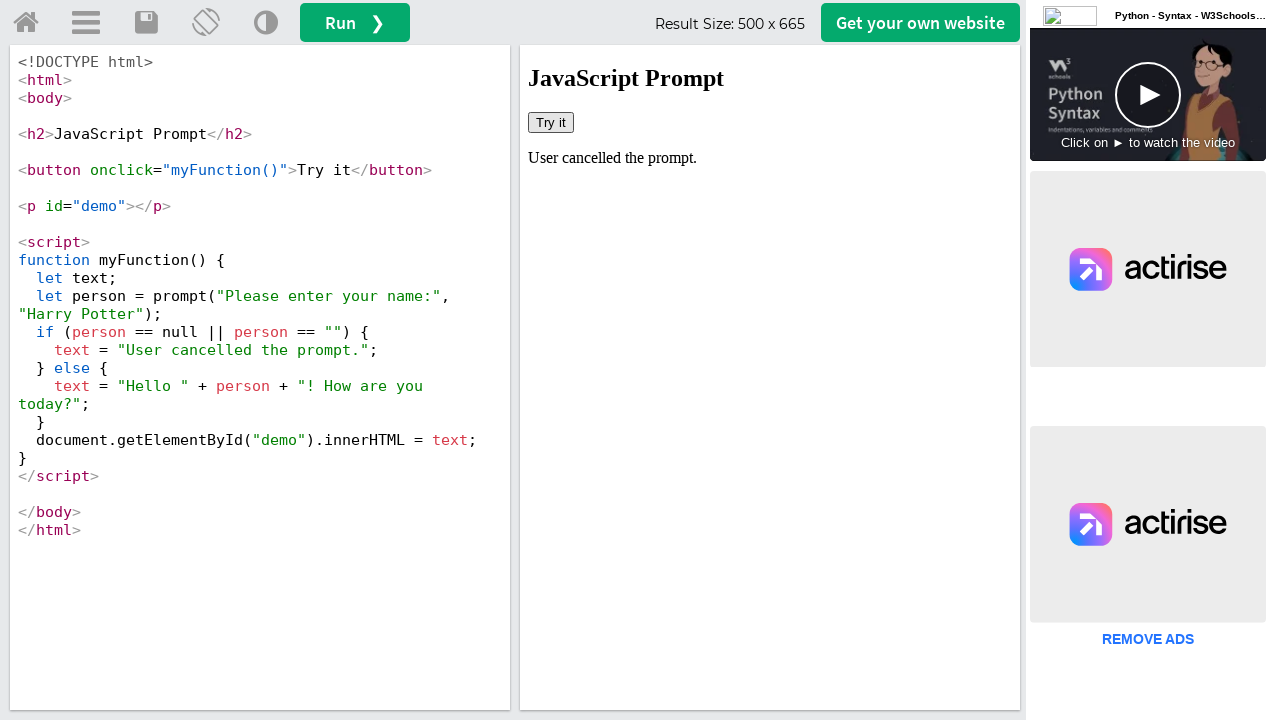

Result element loaded after prompt acceptance
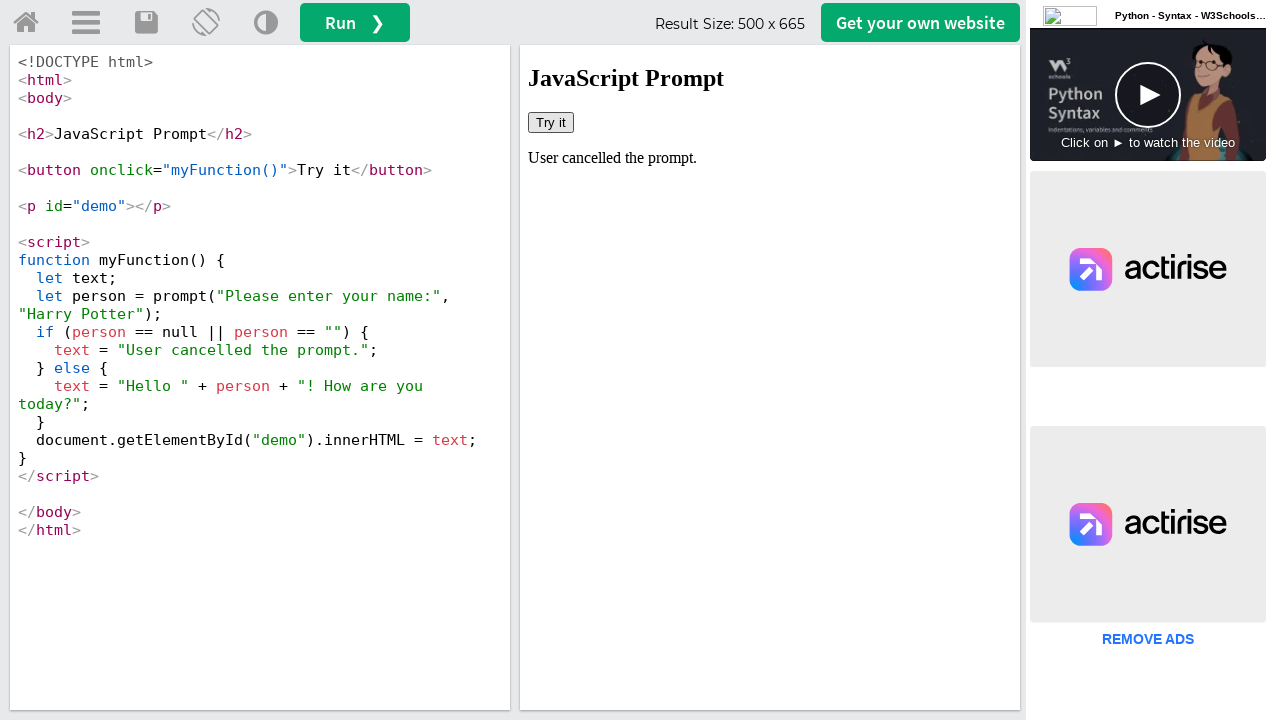

Retrieved result text from #demo element: 'User cancelled the prompt.'
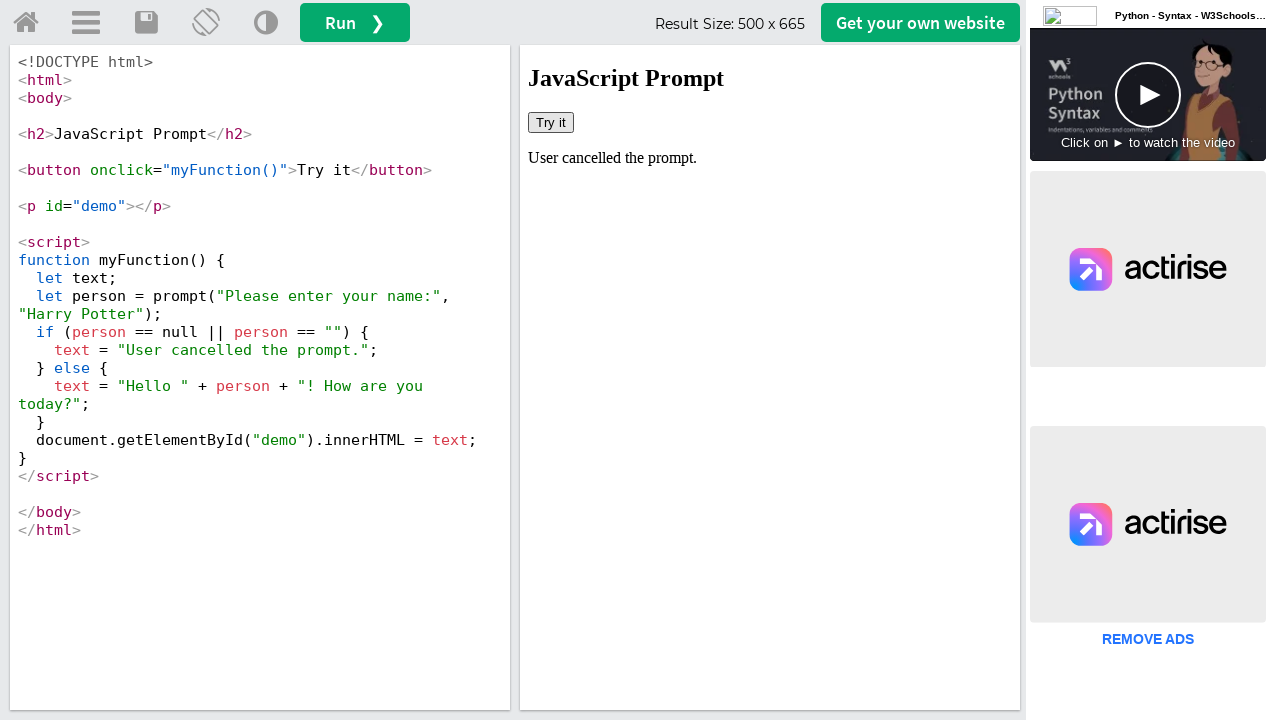

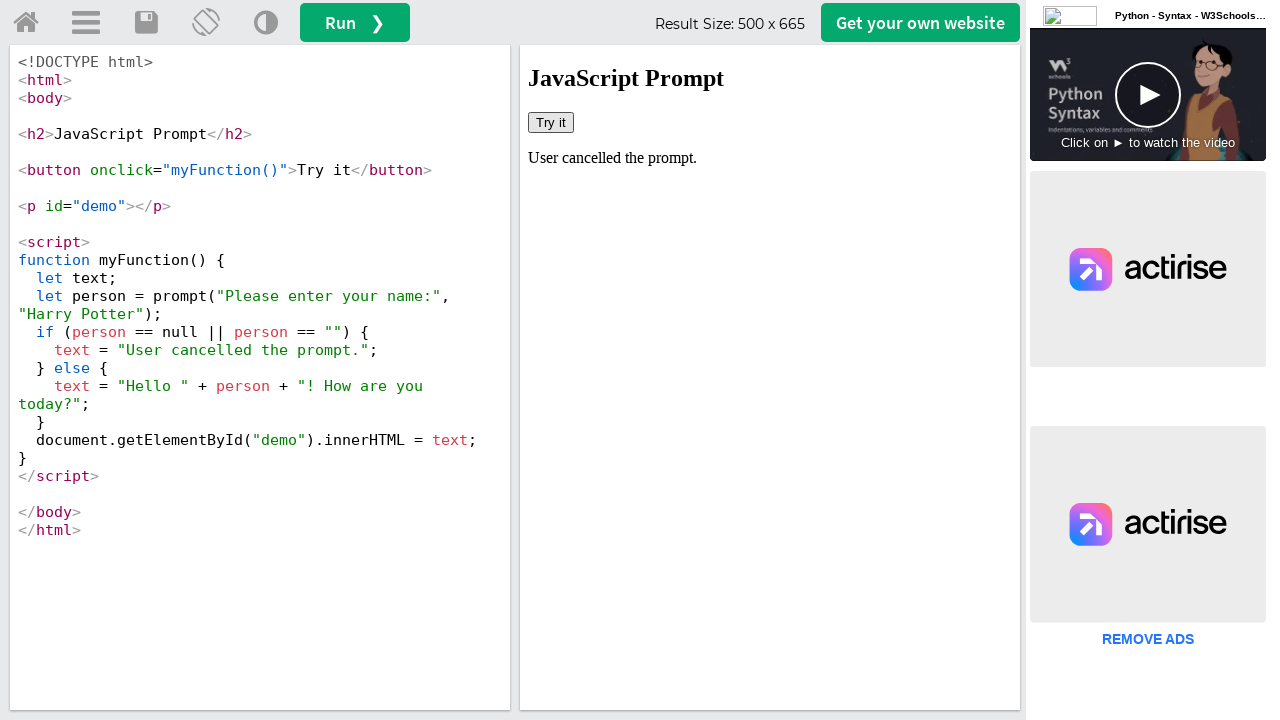